Tests the shopping cart button when cart is empty, verifying the empty cart message is displayed

Starting URL: http://opencart.abstracta.us/

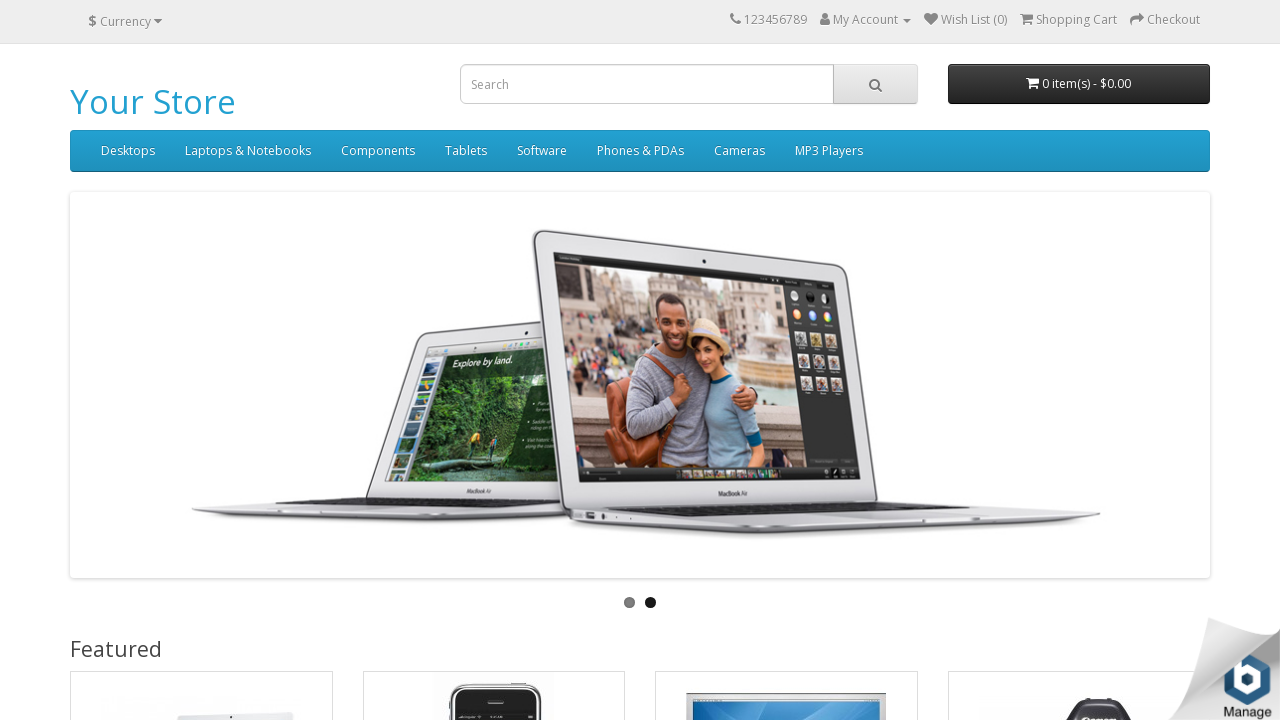

Shopping cart button is displayed
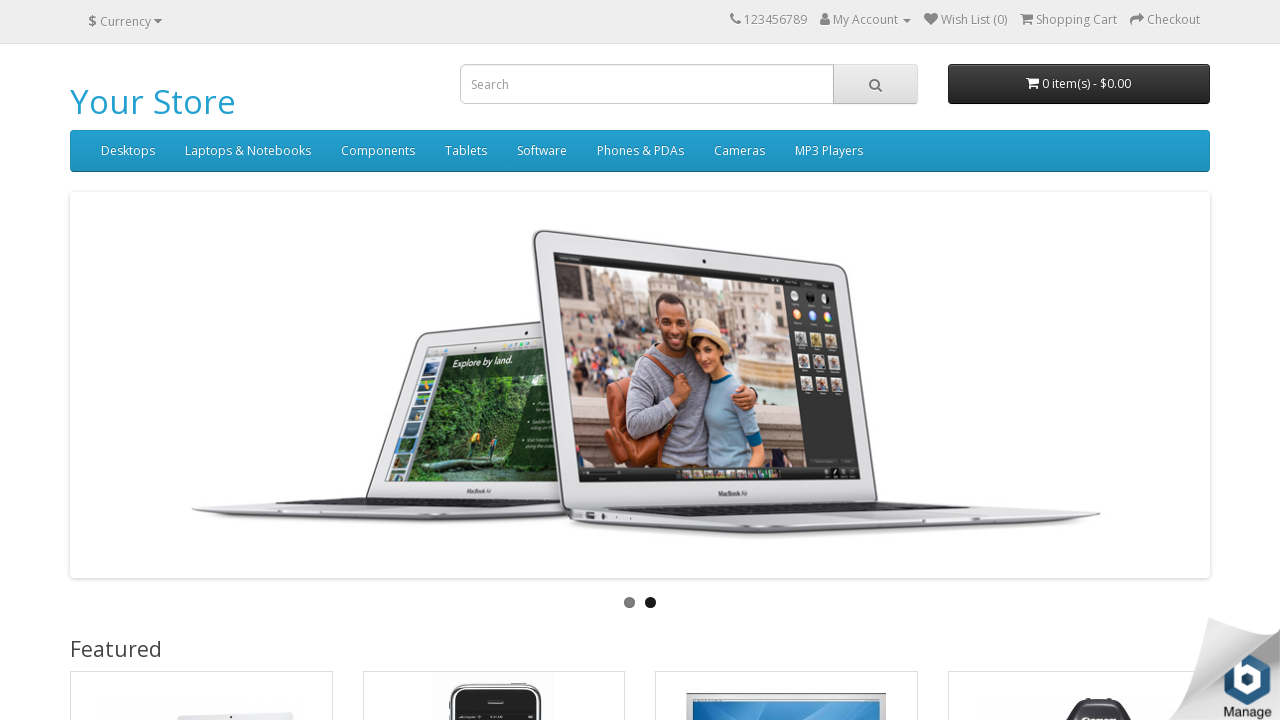

Clicked shopping cart button at (1079, 84) on #cart > button
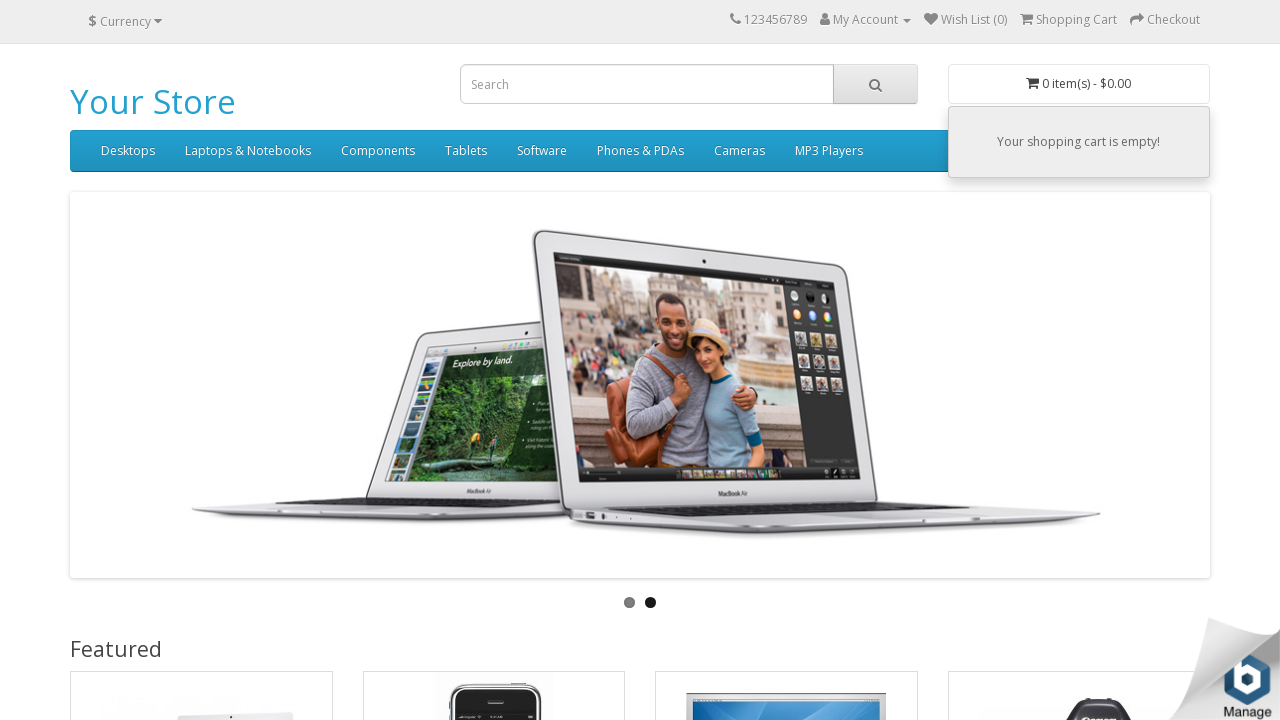

Empty cart message is displayed
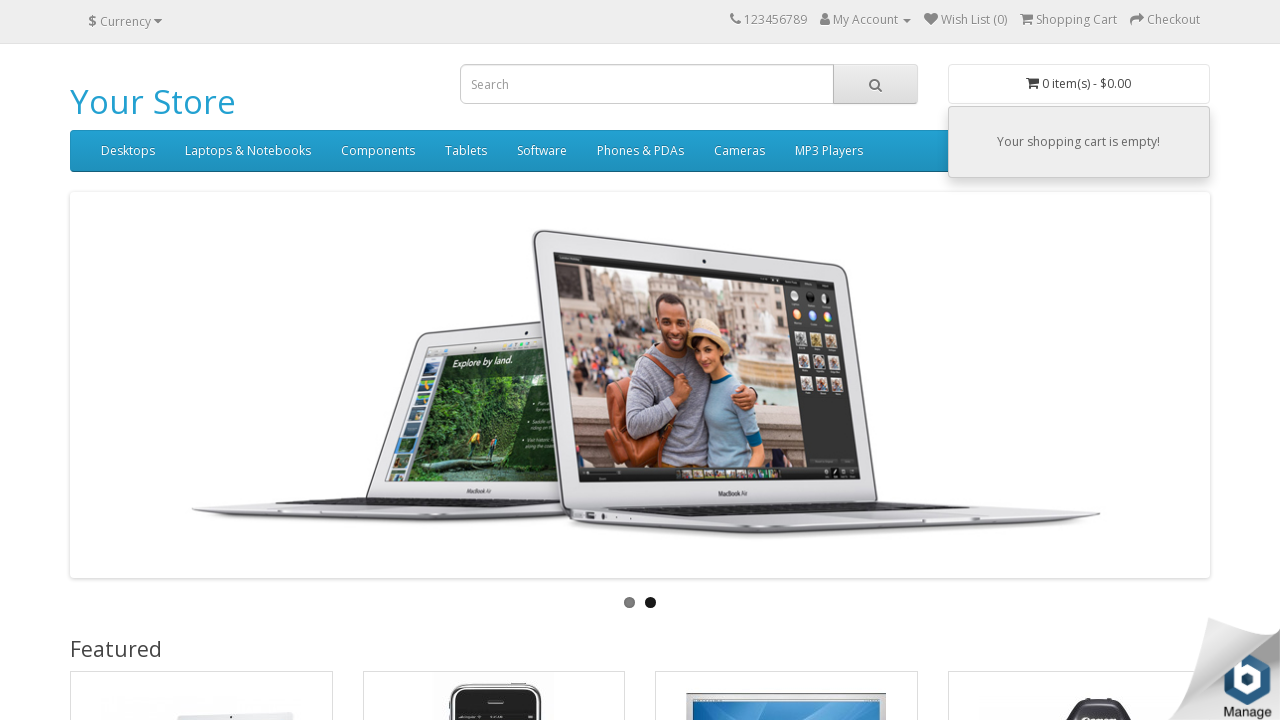

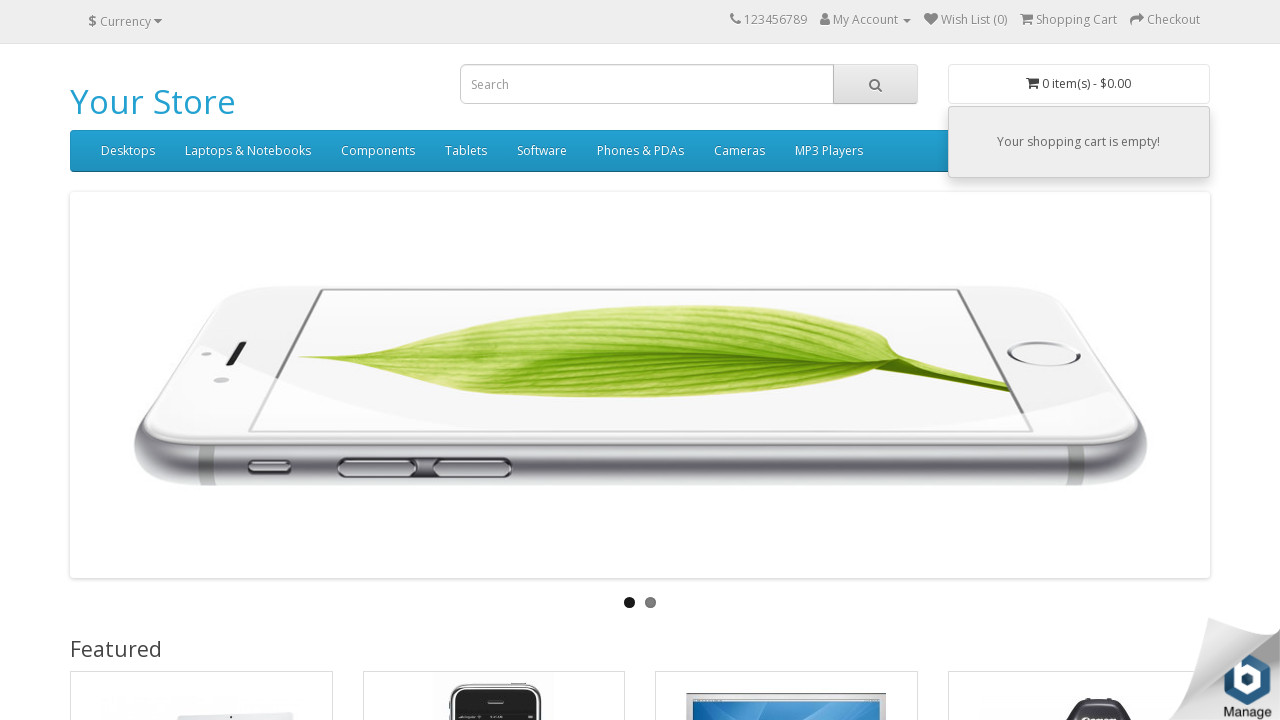